Tests that the currently applied filter link is highlighted with the selected class

Starting URL: https://demo.playwright.dev/todomvc

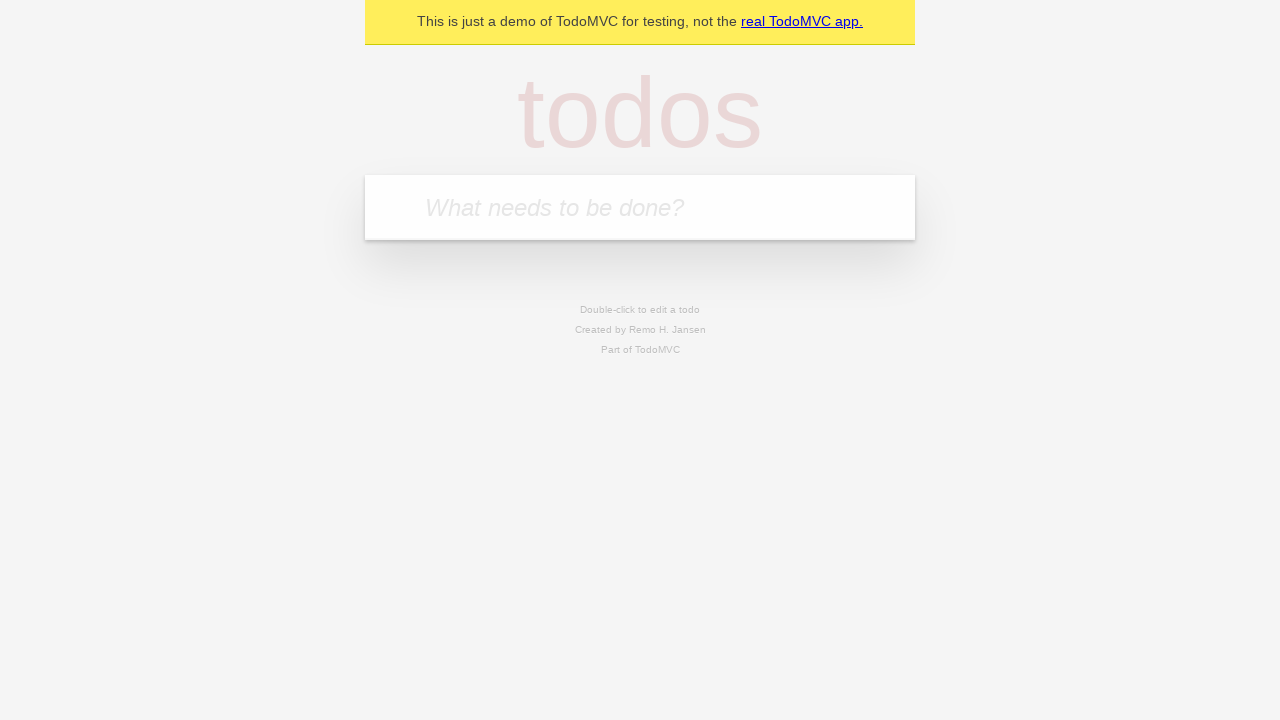

Filled todo input field with 'buy some cheese' on internal:attr=[placeholder="What needs to be done?"i]
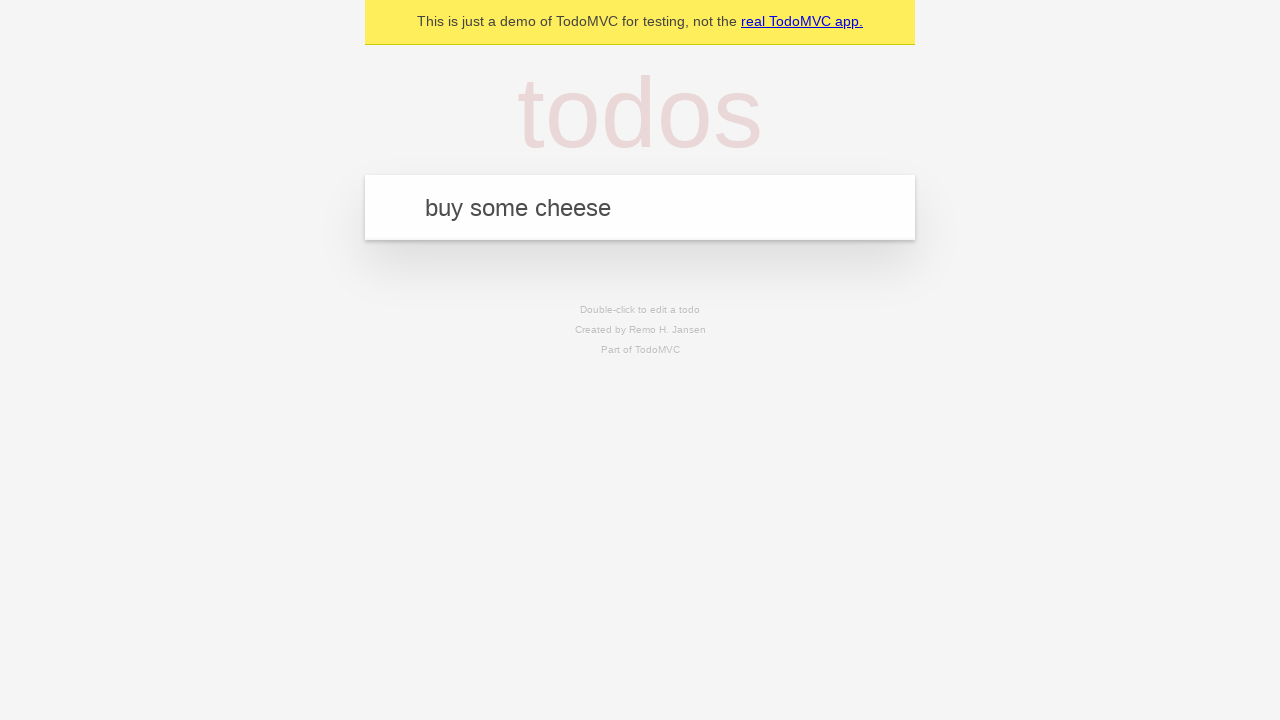

Pressed Enter to create todo 'buy some cheese' on internal:attr=[placeholder="What needs to be done?"i]
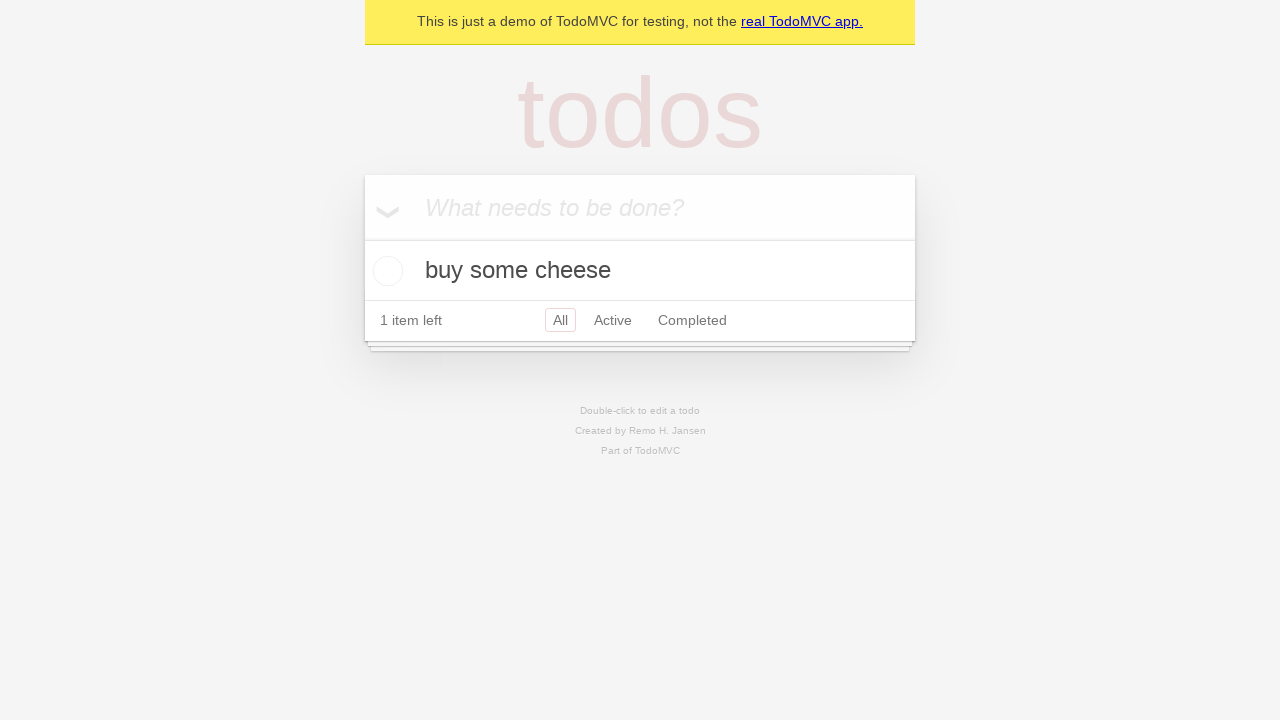

Filled todo input field with 'feed the cat' on internal:attr=[placeholder="What needs to be done?"i]
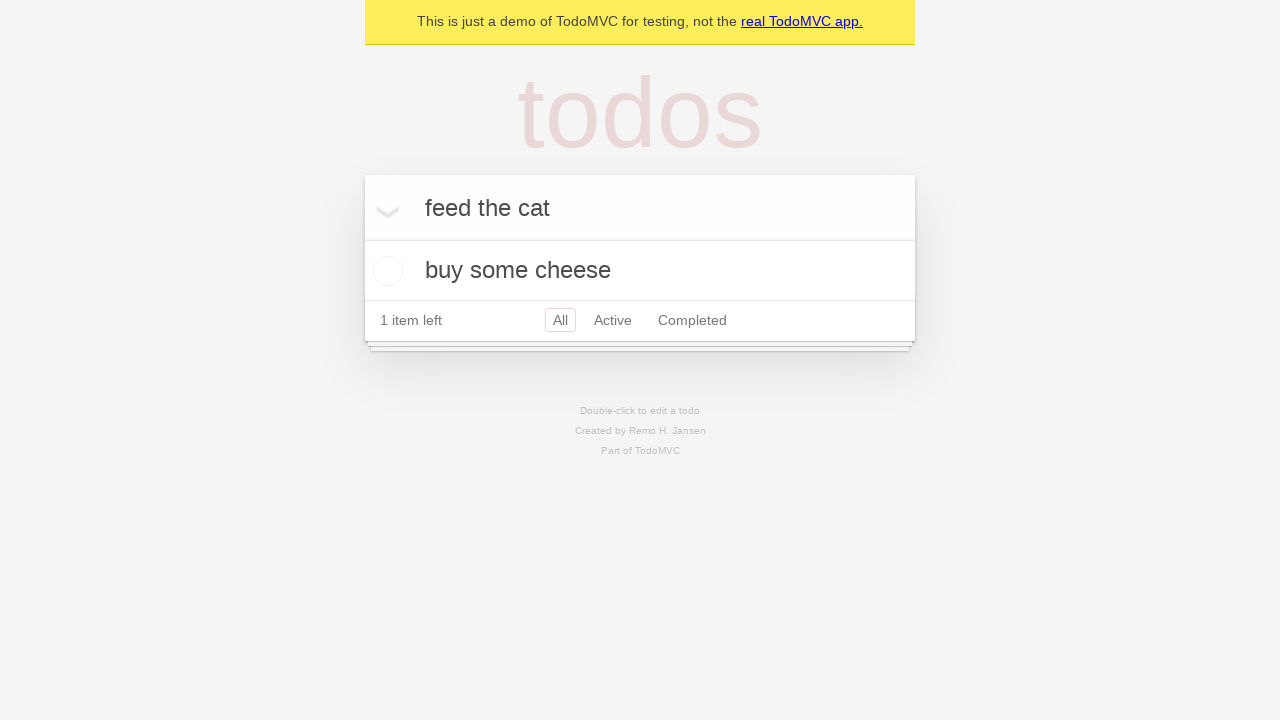

Pressed Enter to create todo 'feed the cat' on internal:attr=[placeholder="What needs to be done?"i]
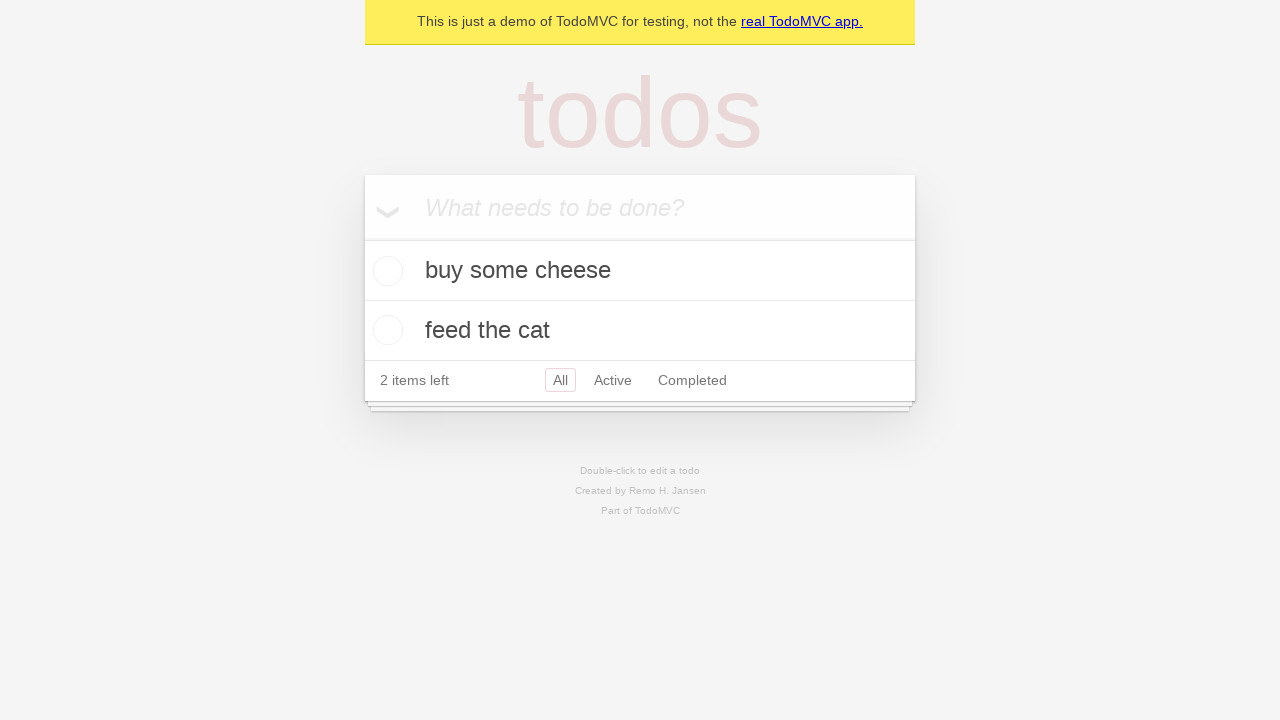

Filled todo input field with 'book a doctors appointment' on internal:attr=[placeholder="What needs to be done?"i]
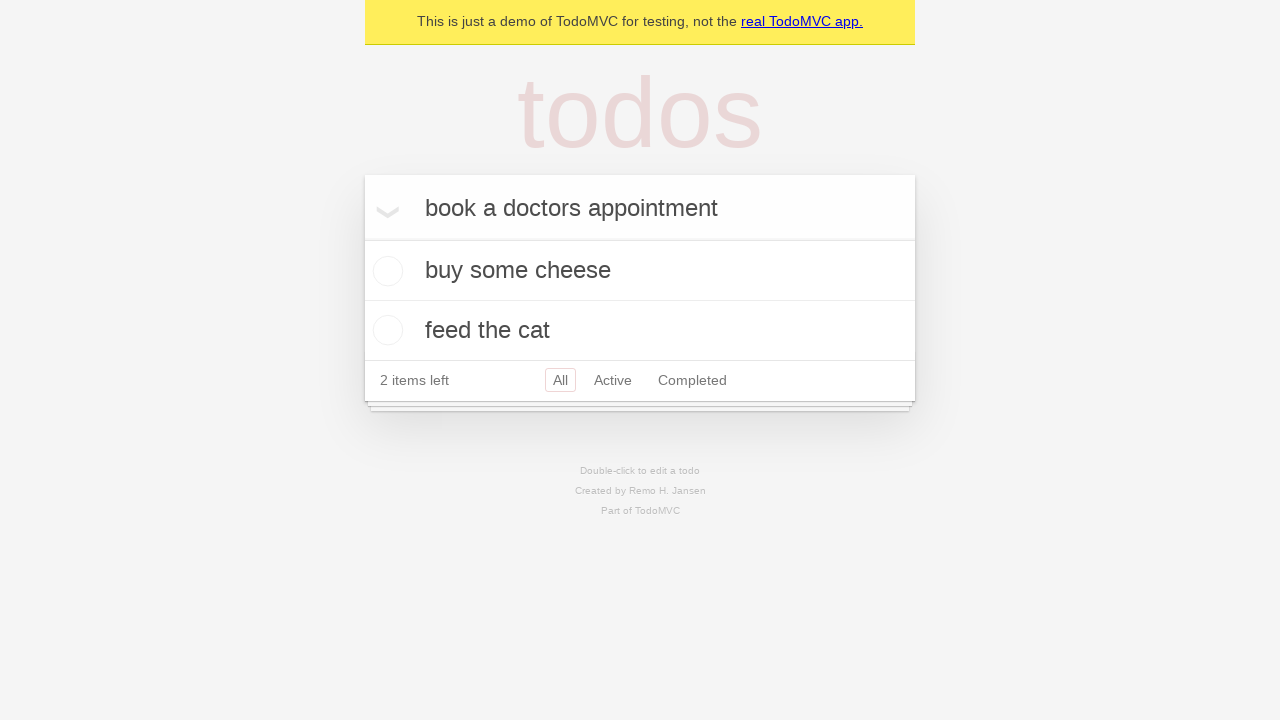

Pressed Enter to create todo 'book a doctors appointment' on internal:attr=[placeholder="What needs to be done?"i]
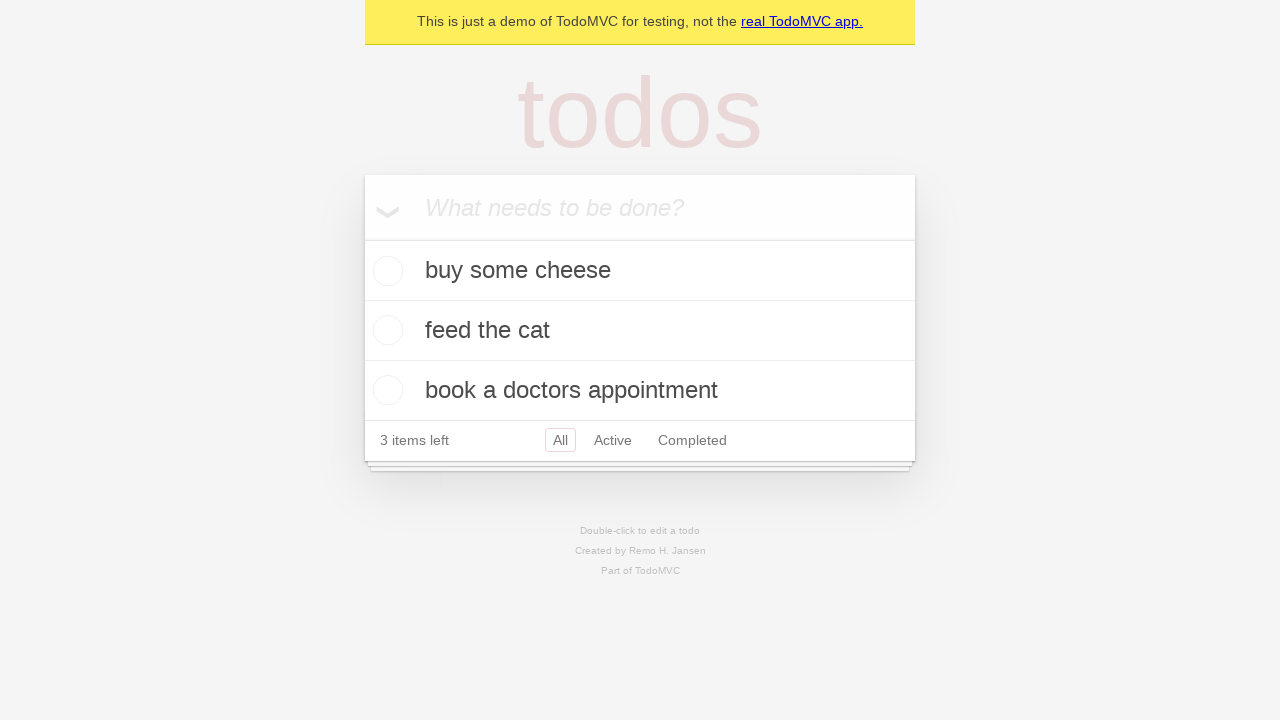

Clicked Active filter link at (613, 440) on internal:role=link[name="Active"i]
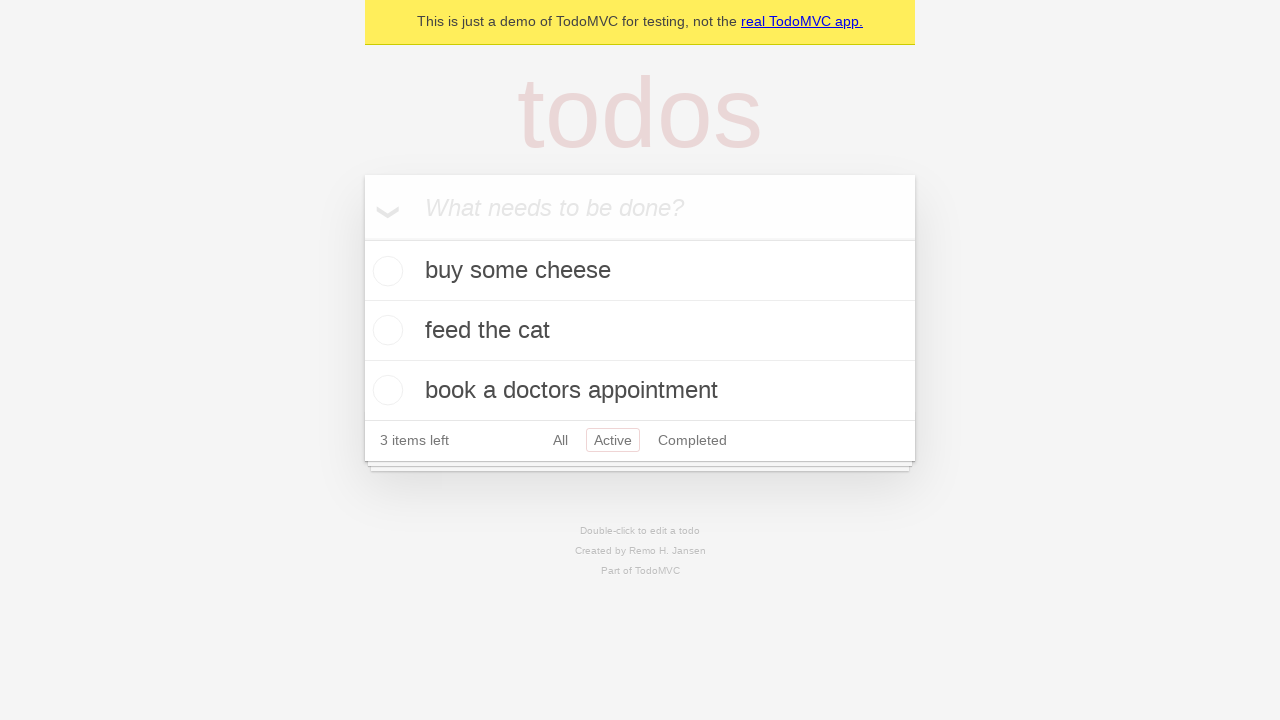

Clicked Completed filter link to verify highlight on currently applied filter at (692, 440) on internal:role=link[name="Completed"i]
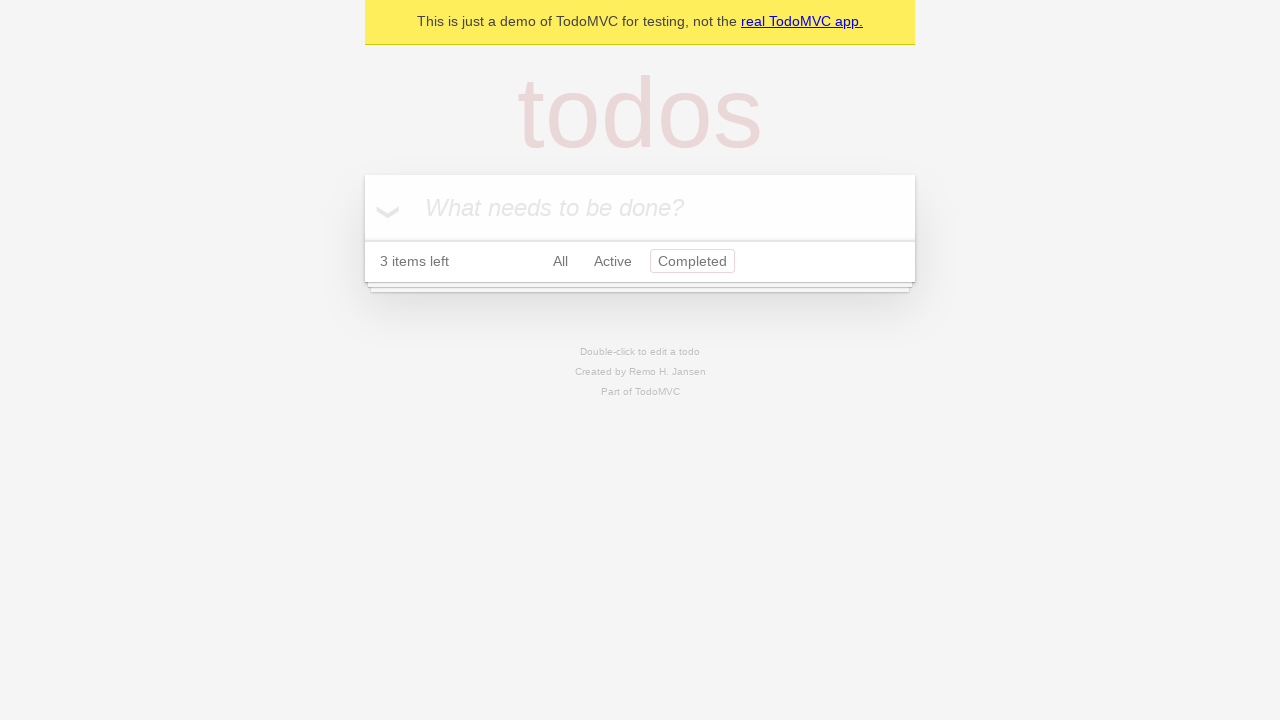

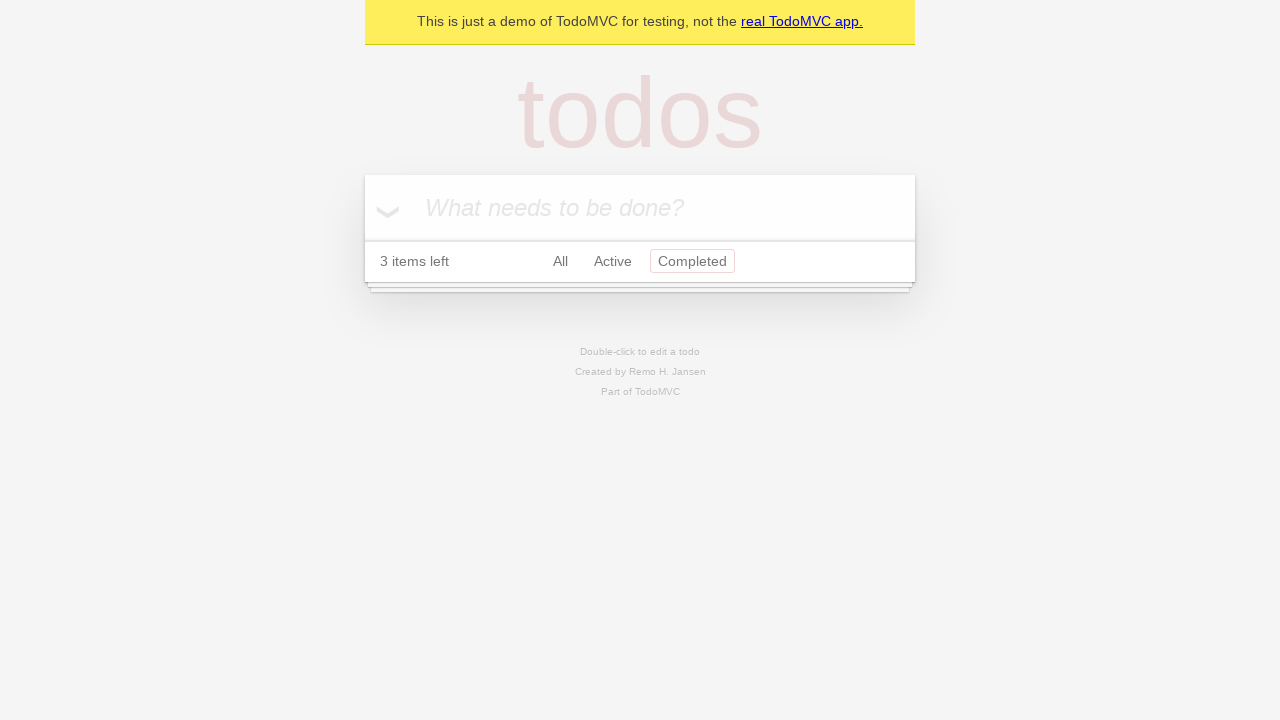